Tests purchasing three different products (Samsung Galaxy S6, Nokia Lumia, and Nexus), navigating home between each, then completing checkout with customer and payment details

Starting URL: https://www.demoblaze.com/

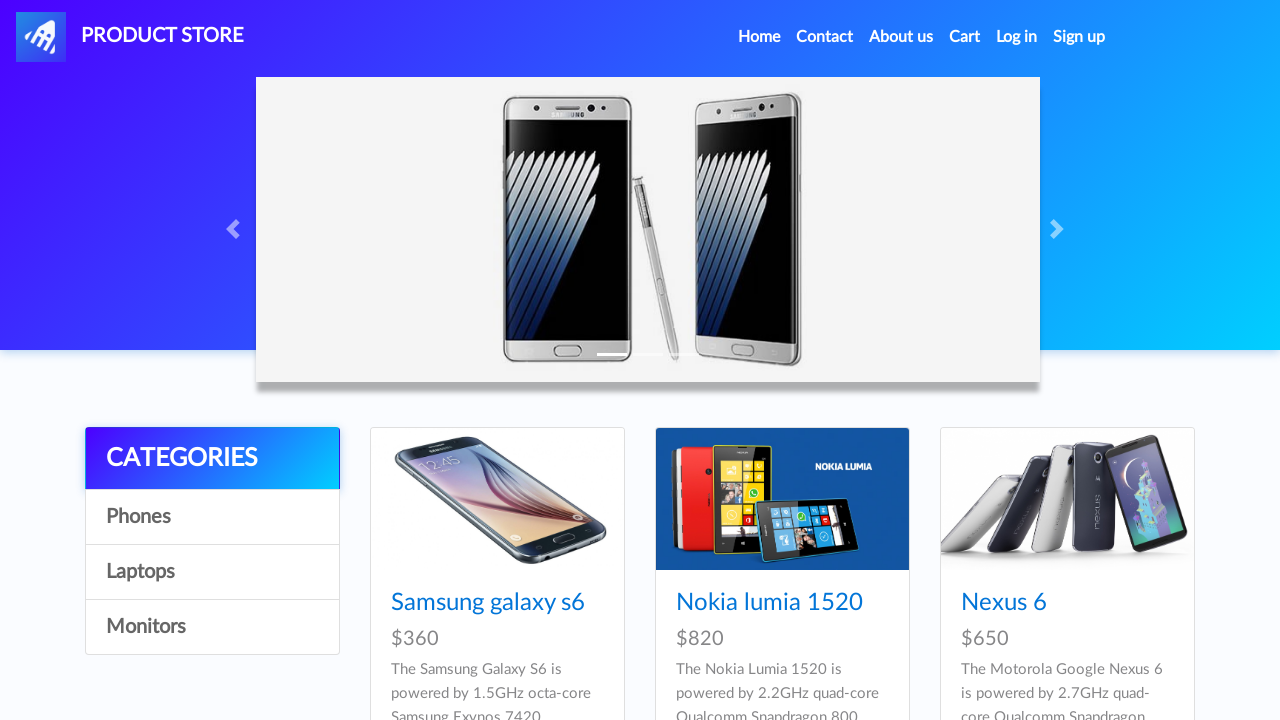

Set up dialog handler for alerts
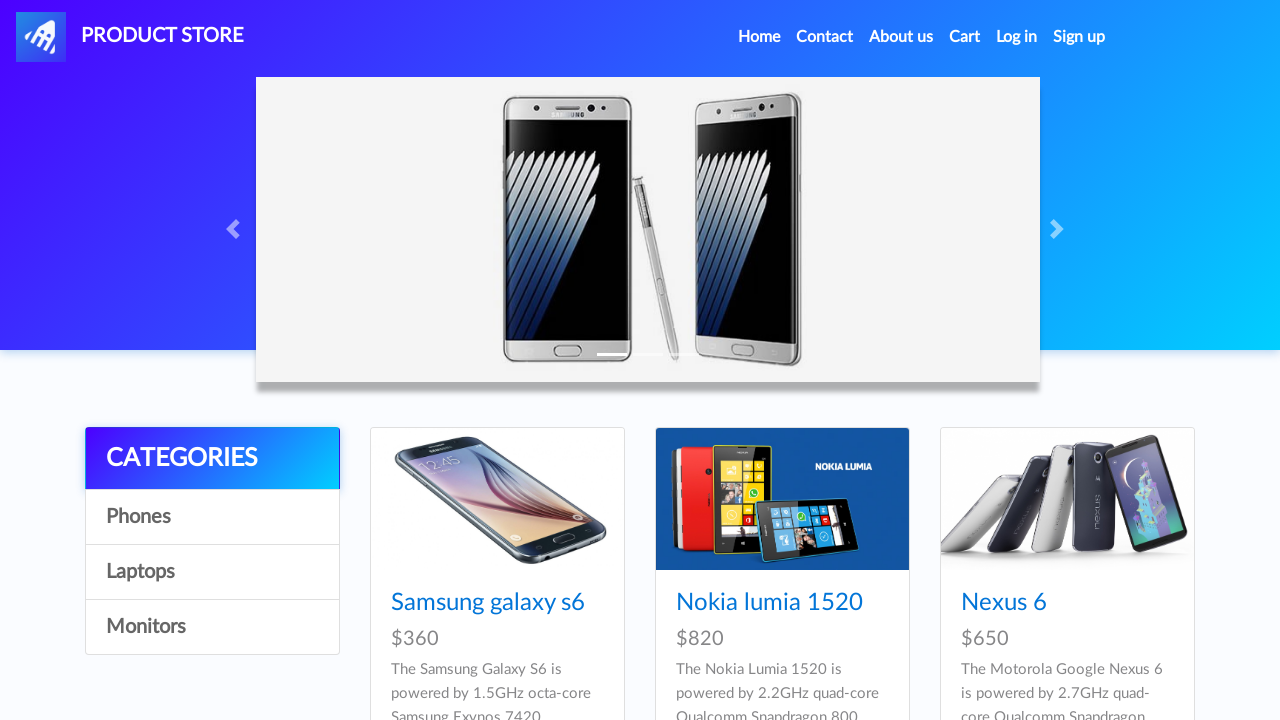

Samsung Galaxy S6 product selector loaded
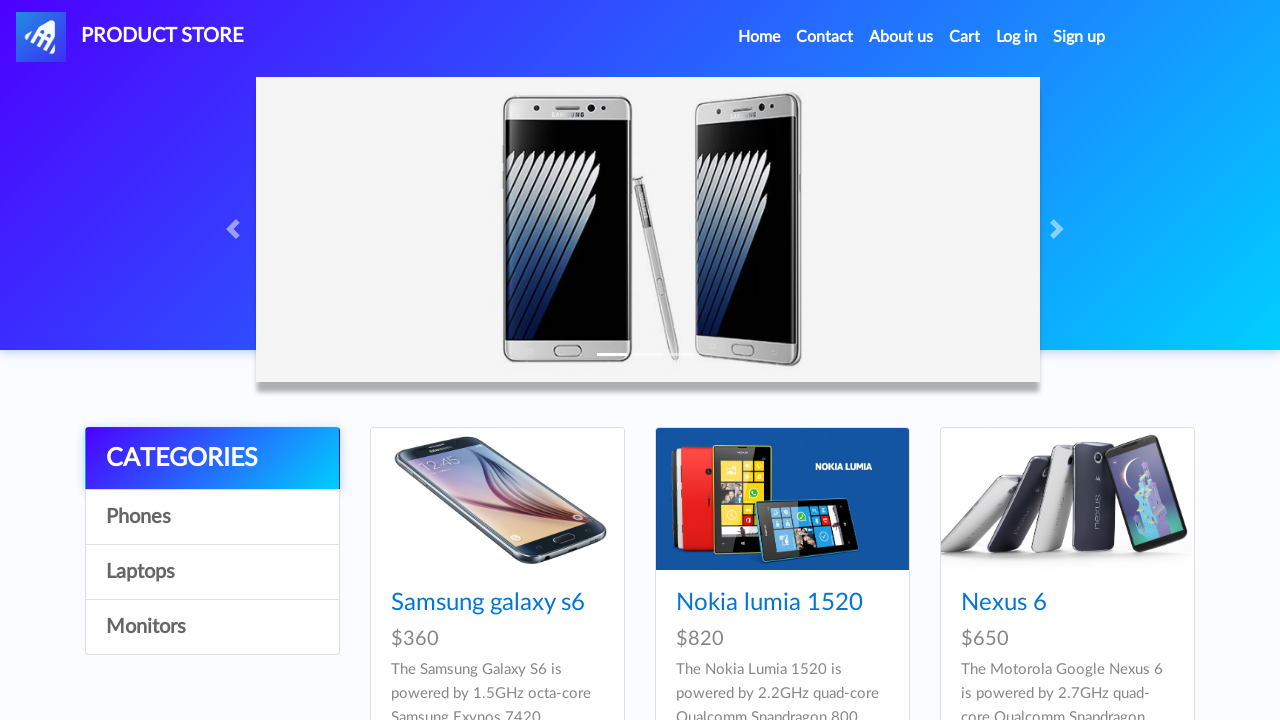

Clicked on Samsung Galaxy S6 product at (488, 603) on xpath=//a[text()='Samsung galaxy s6']
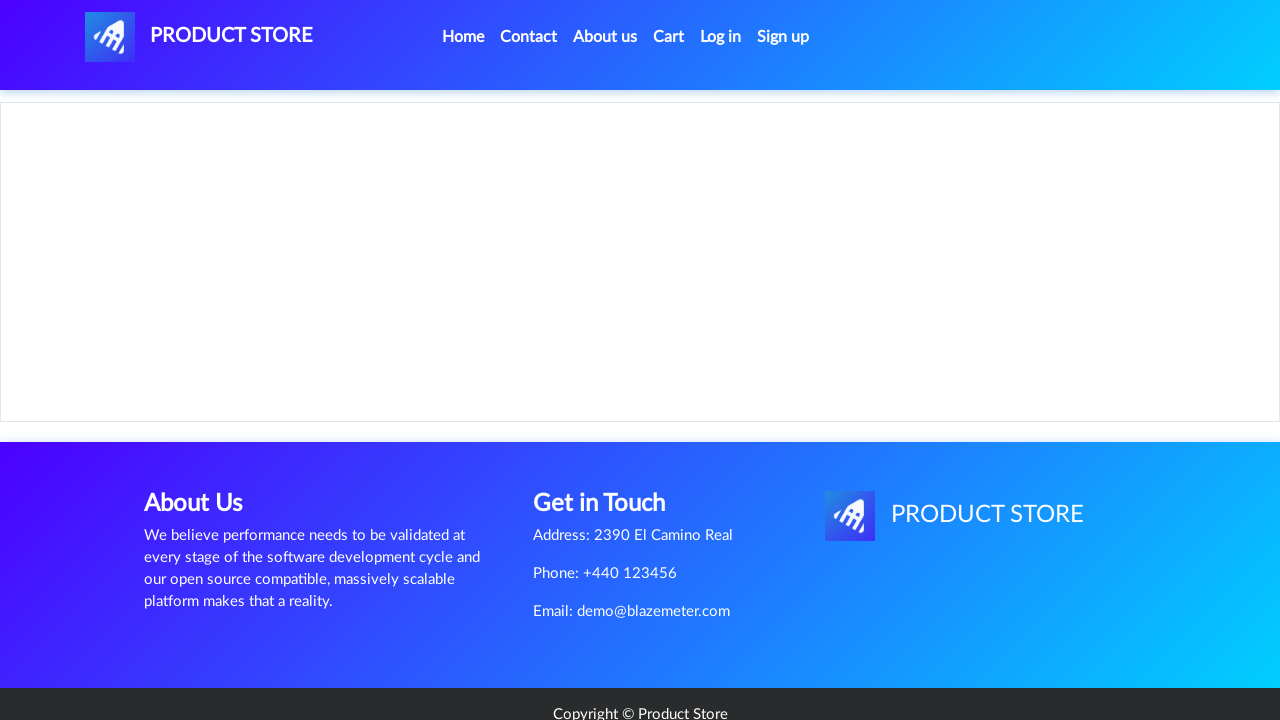

Add to cart button loaded for Samsung Galaxy S6
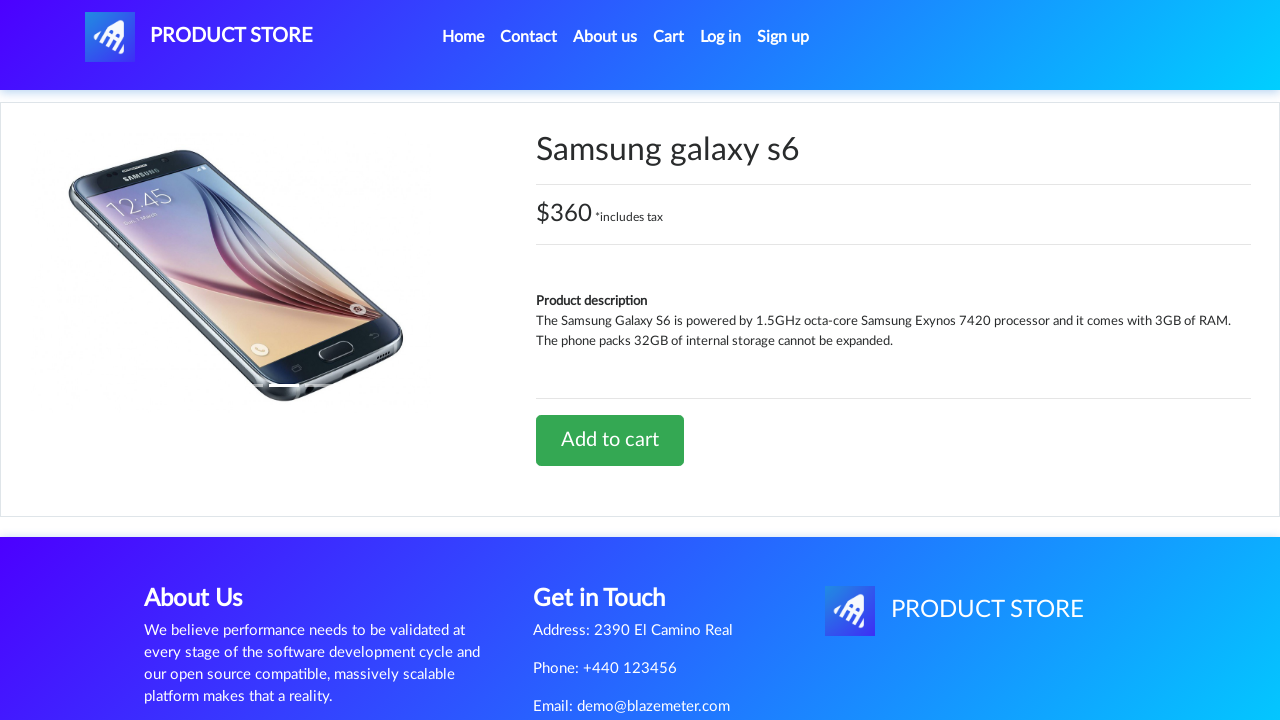

Added Samsung Galaxy S6 to cart at (610, 440) on xpath=//a[text()='Add to cart']
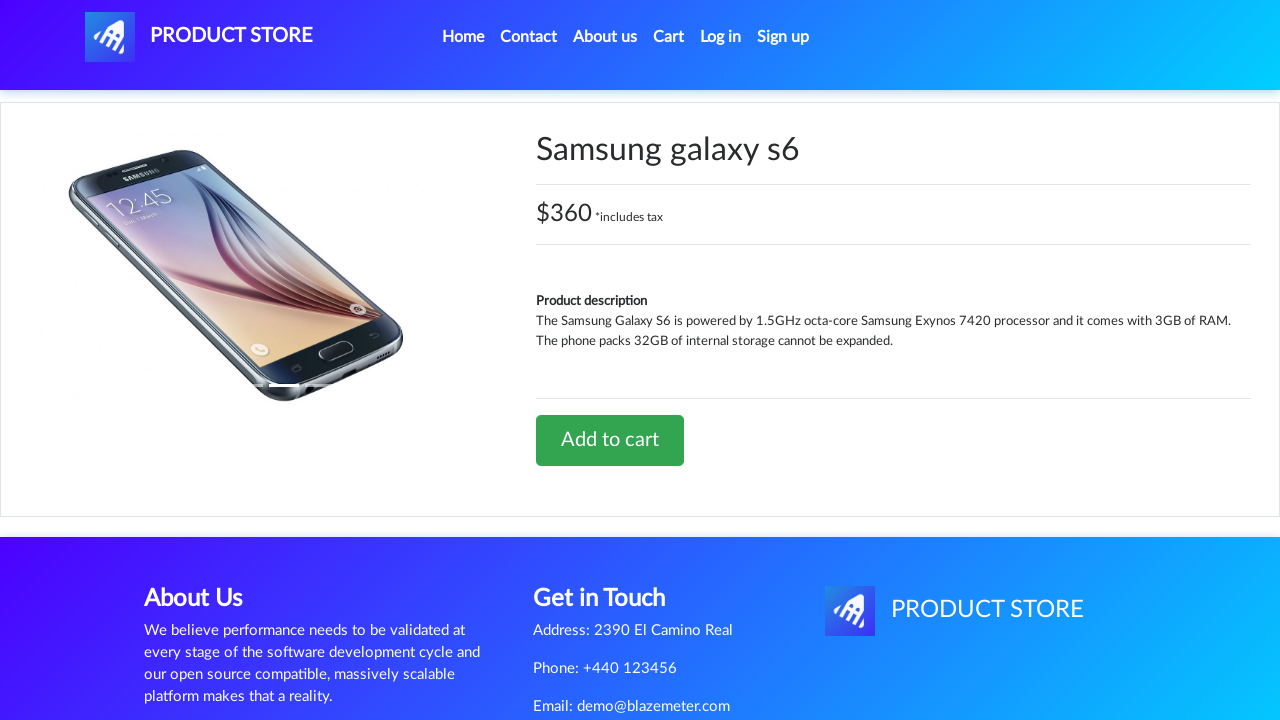

Home button loaded
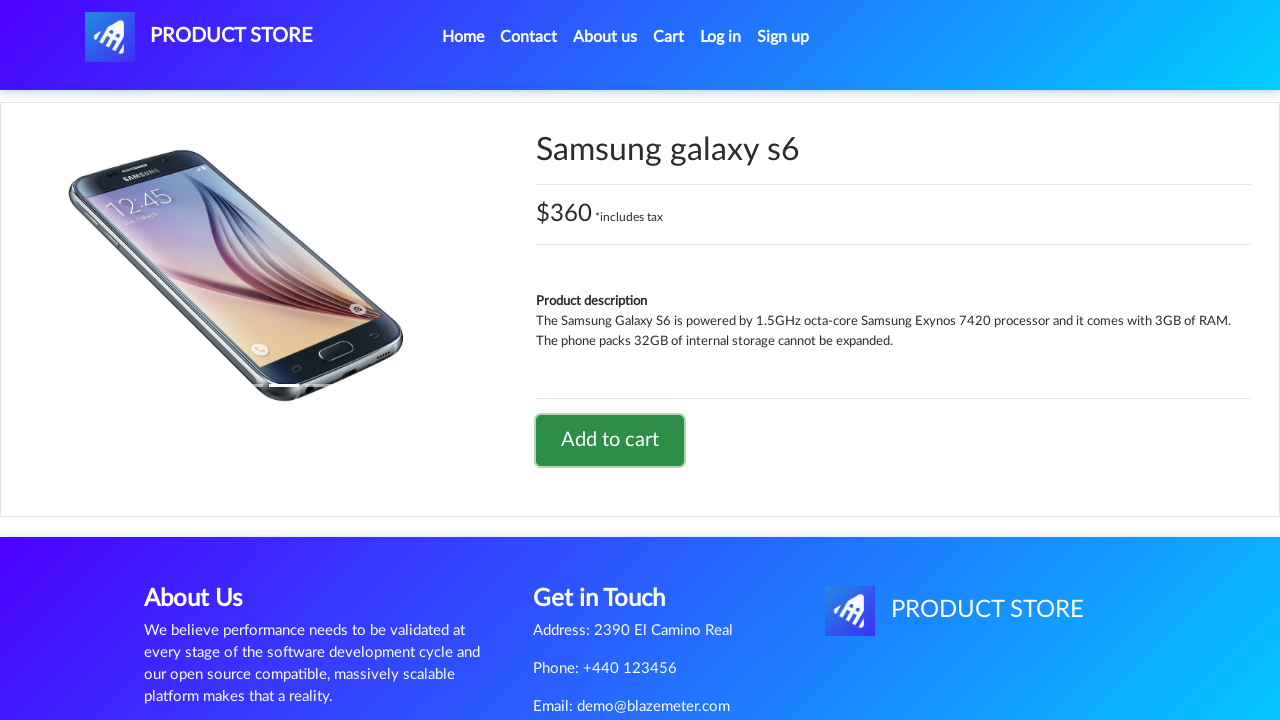

Navigated back to home at (199, 37) on a.navbar-brand
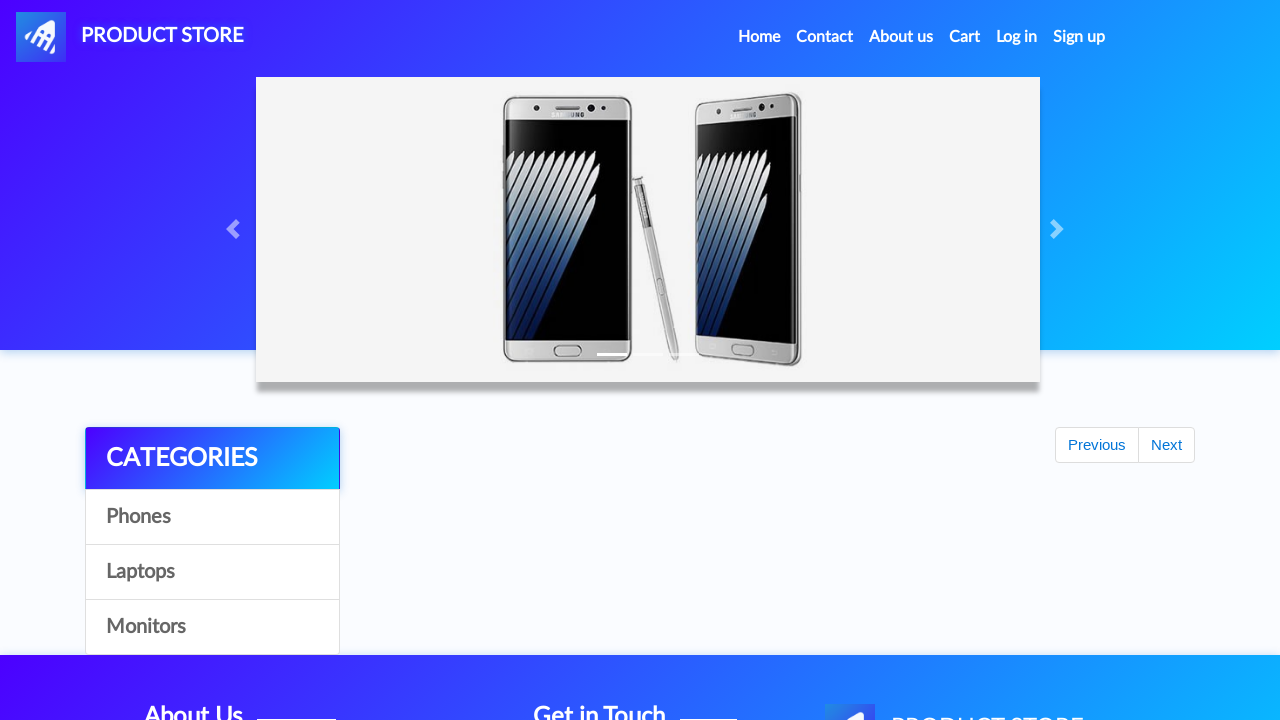

Nokia Lumia 1520 product selector loaded
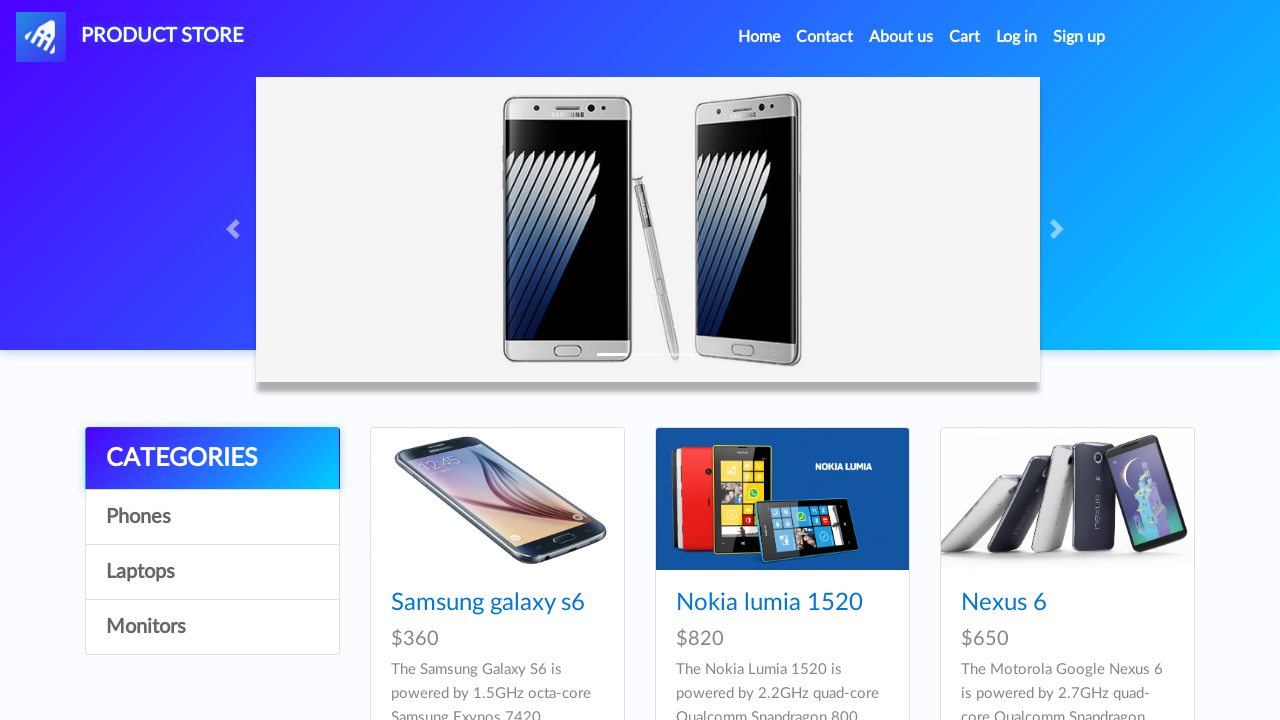

Clicked on Nokia Lumia 1520 product at (769, 603) on xpath=//a[text()='Nokia lumia 1520']
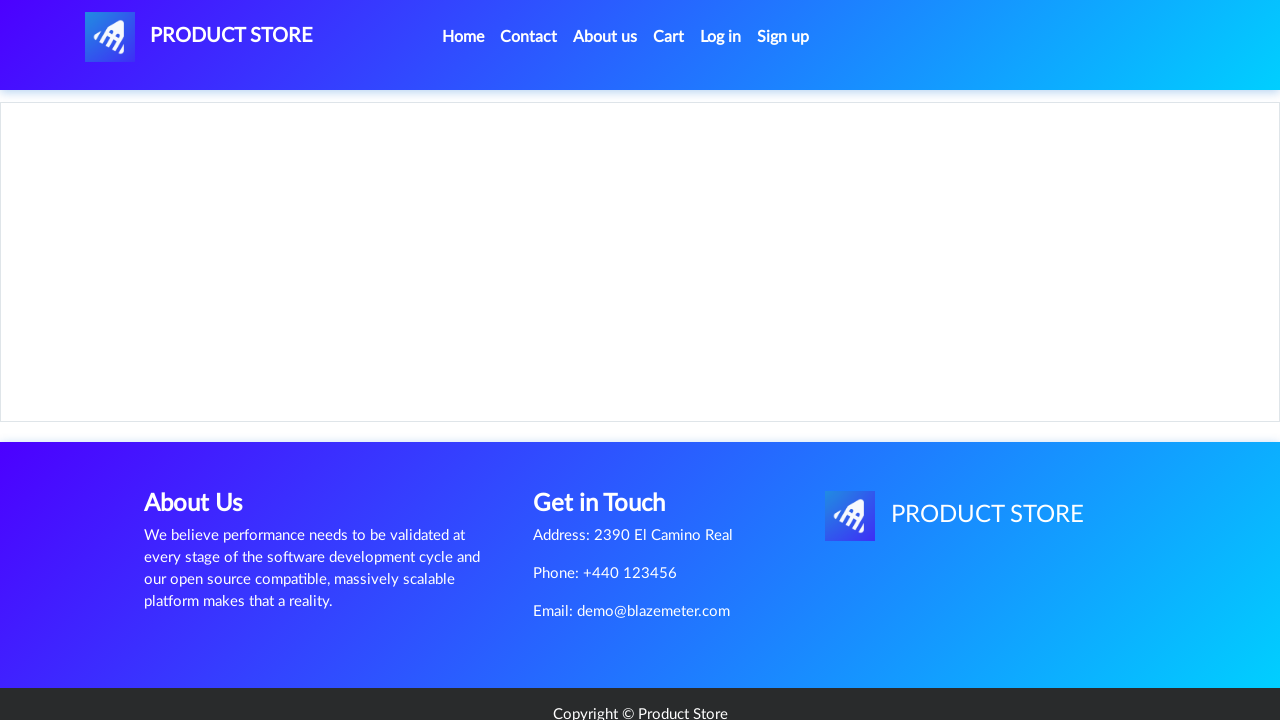

Add to cart button loaded for Nokia Lumia 1520
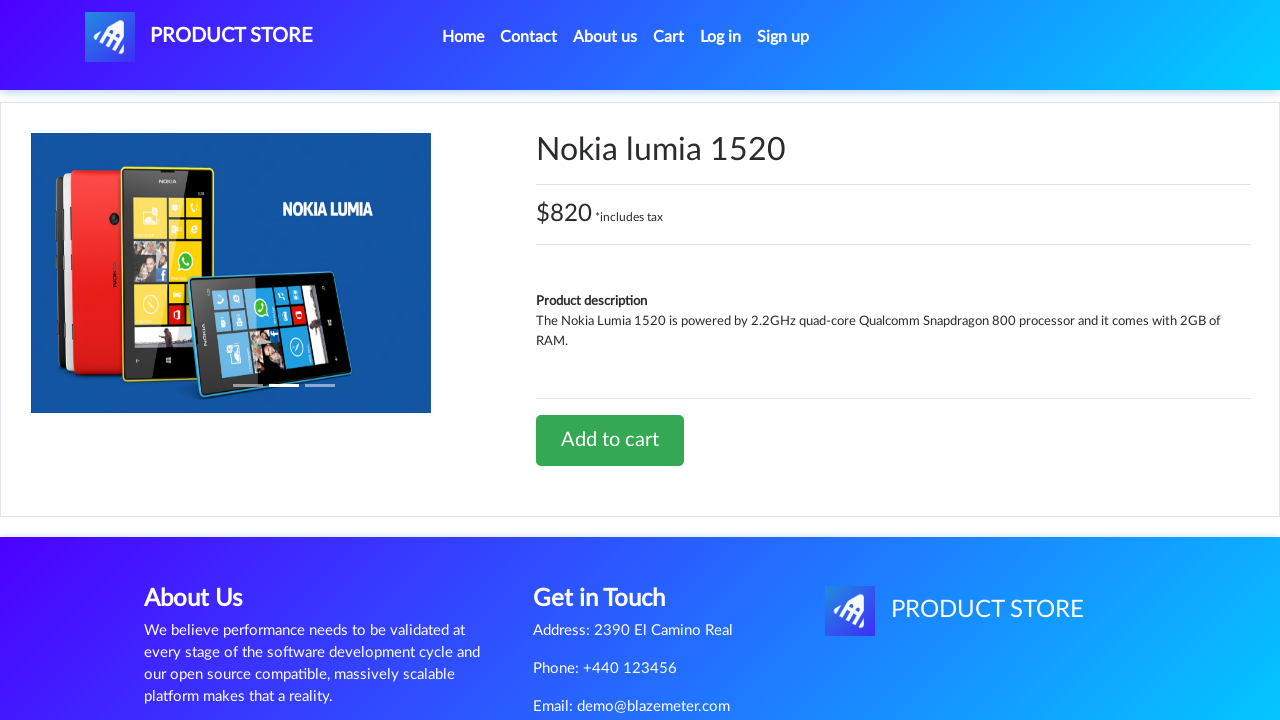

Added Nokia Lumia 1520 to cart at (610, 440) on xpath=//a[text()='Add to cart']
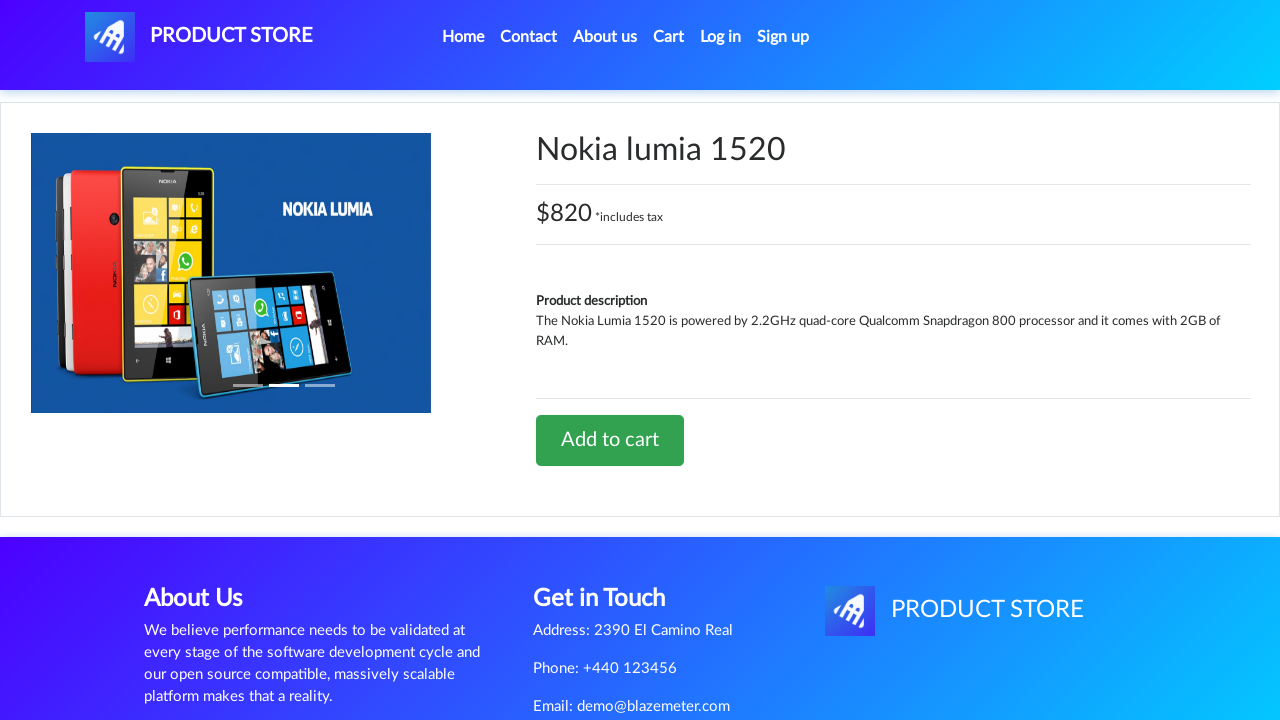

Home button loaded
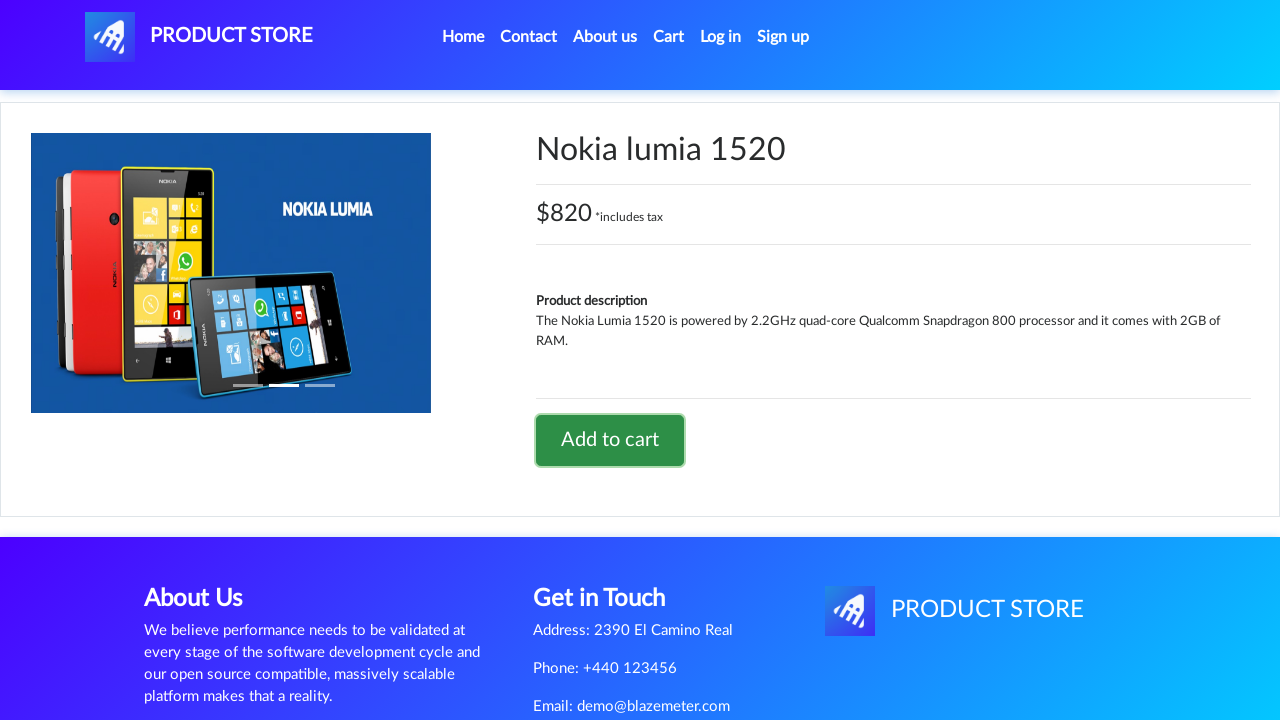

Navigated back to home at (199, 37) on a.navbar-brand
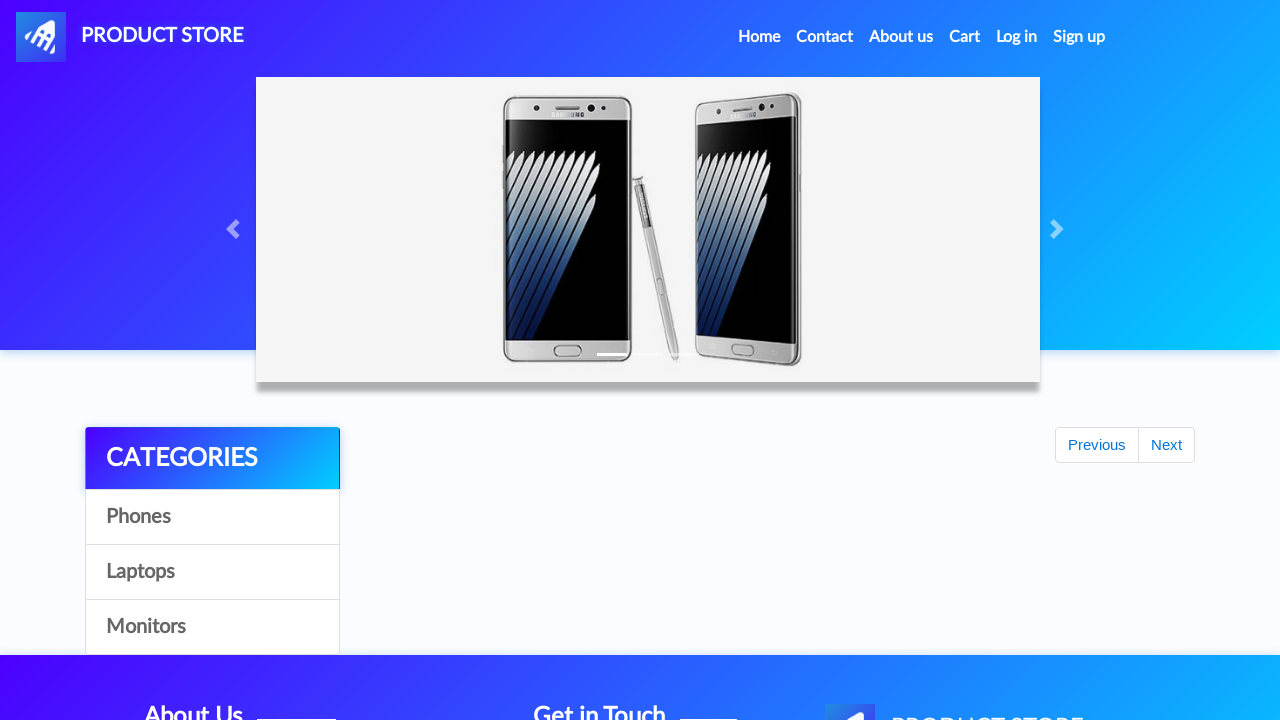

Nexus 6 product selector loaded
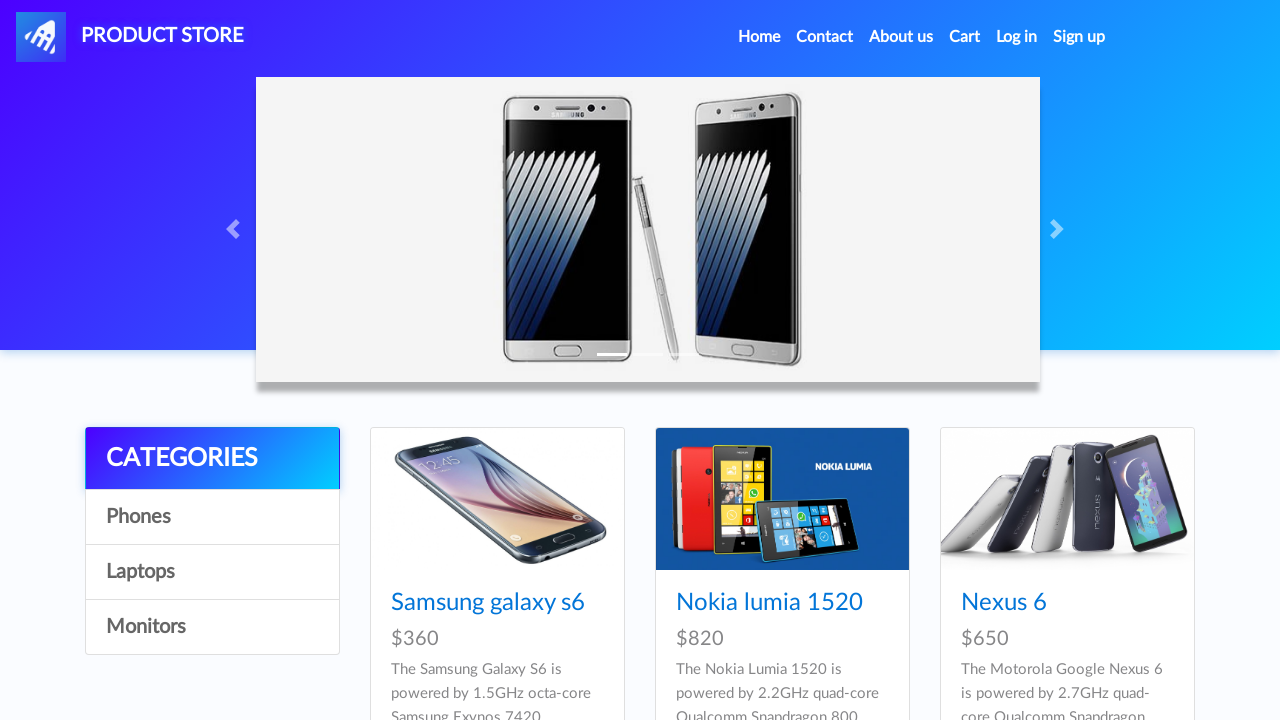

Clicked on Nexus 6 product at (1004, 603) on xpath=//a[text()='Nexus 6']
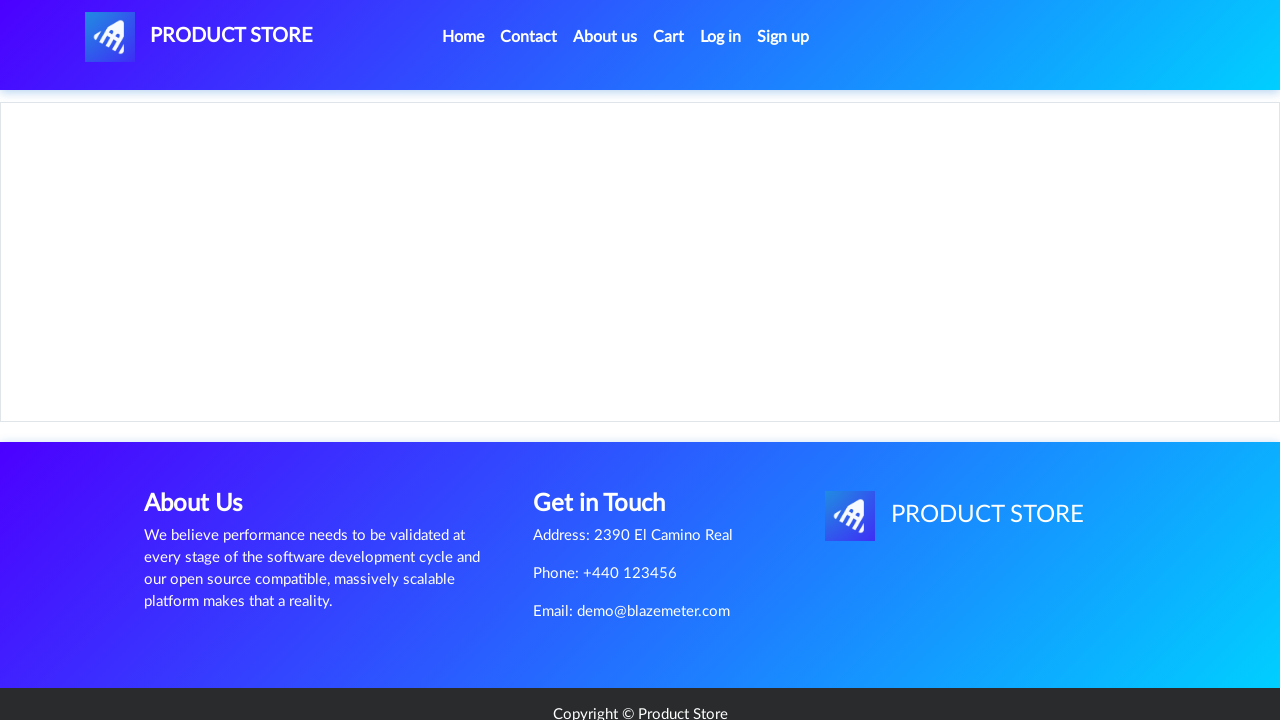

Add to cart button loaded for Nexus 6
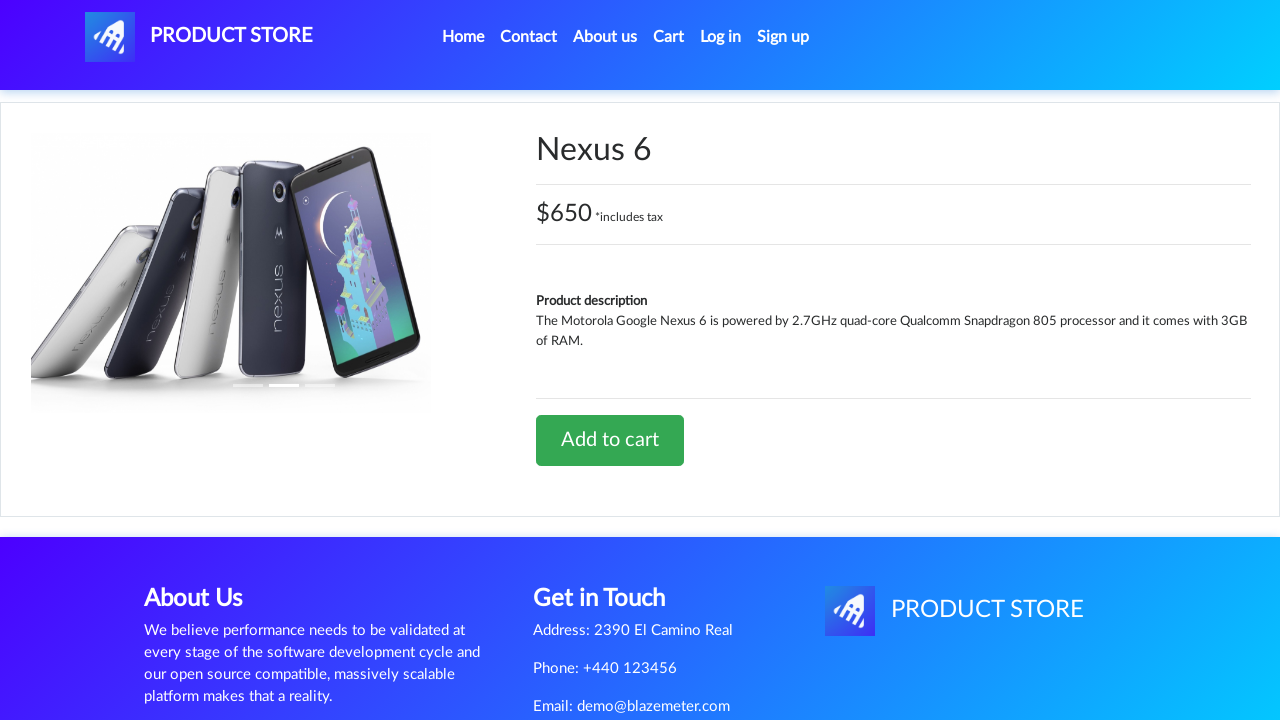

Added Nexus 6 to cart at (610, 440) on xpath=//a[text()='Add to cart']
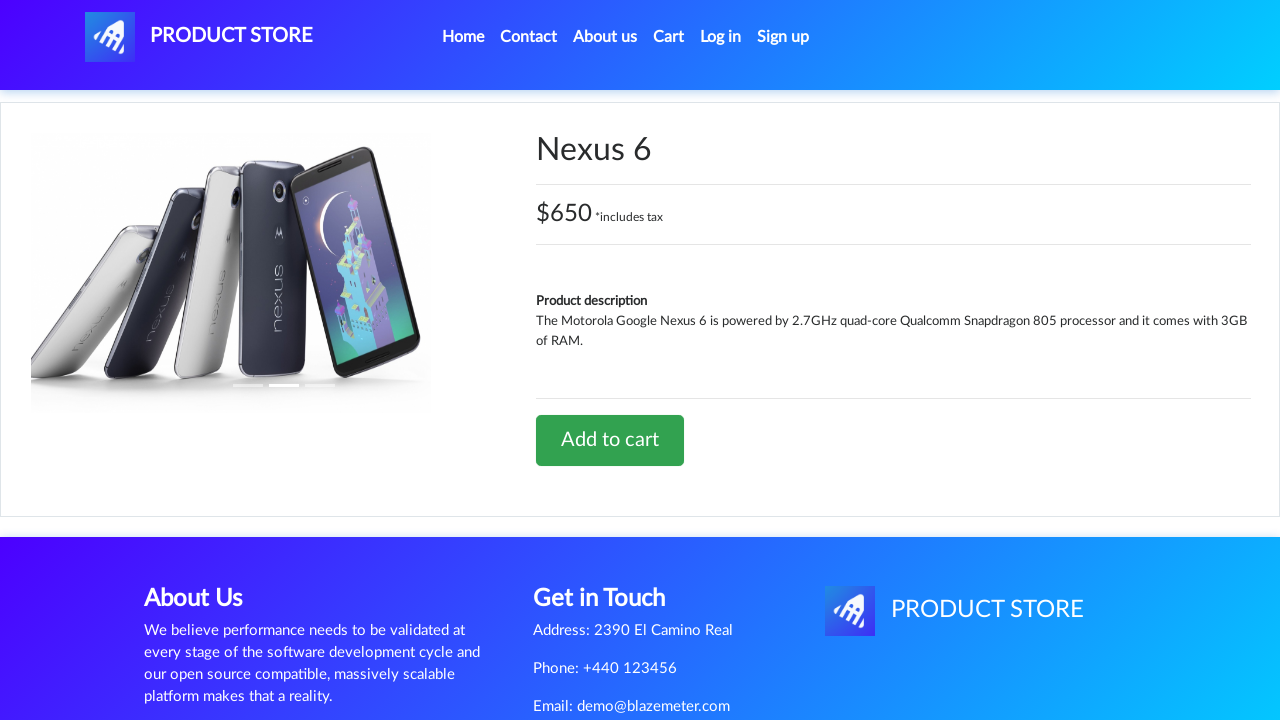

Cart link loaded
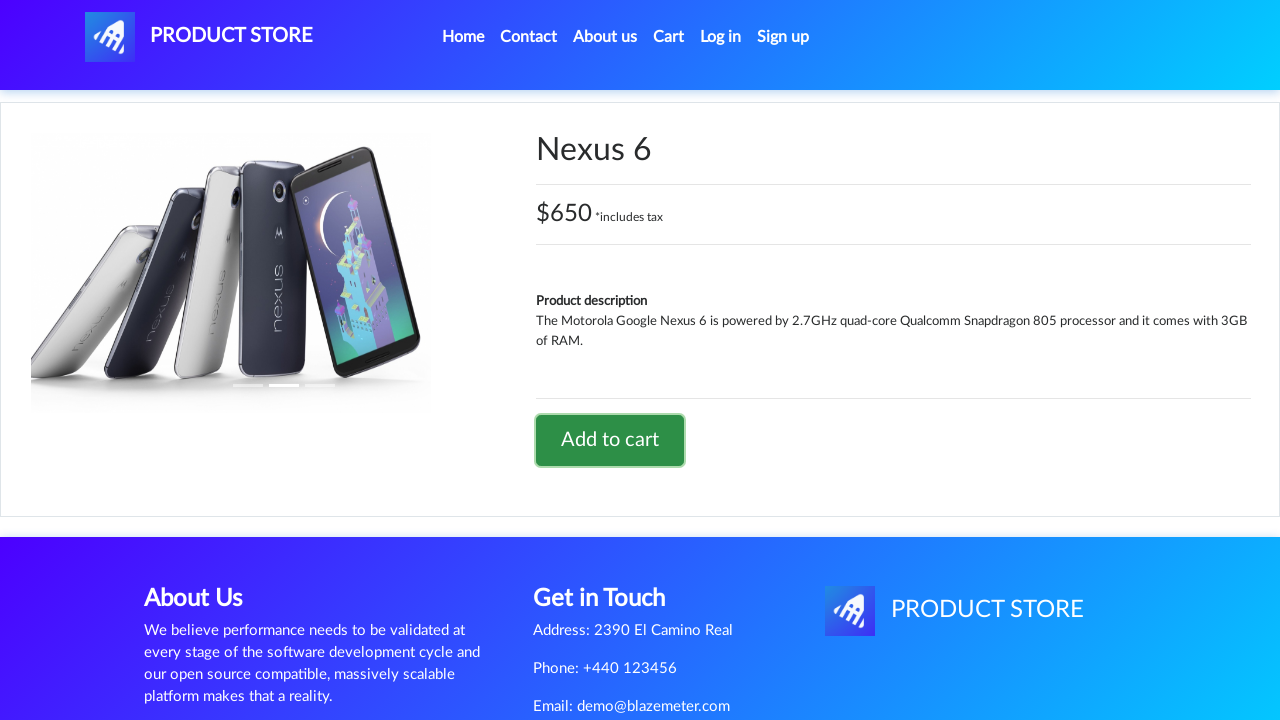

Navigated to cart at (669, 37) on xpath=//a[text()='Cart']
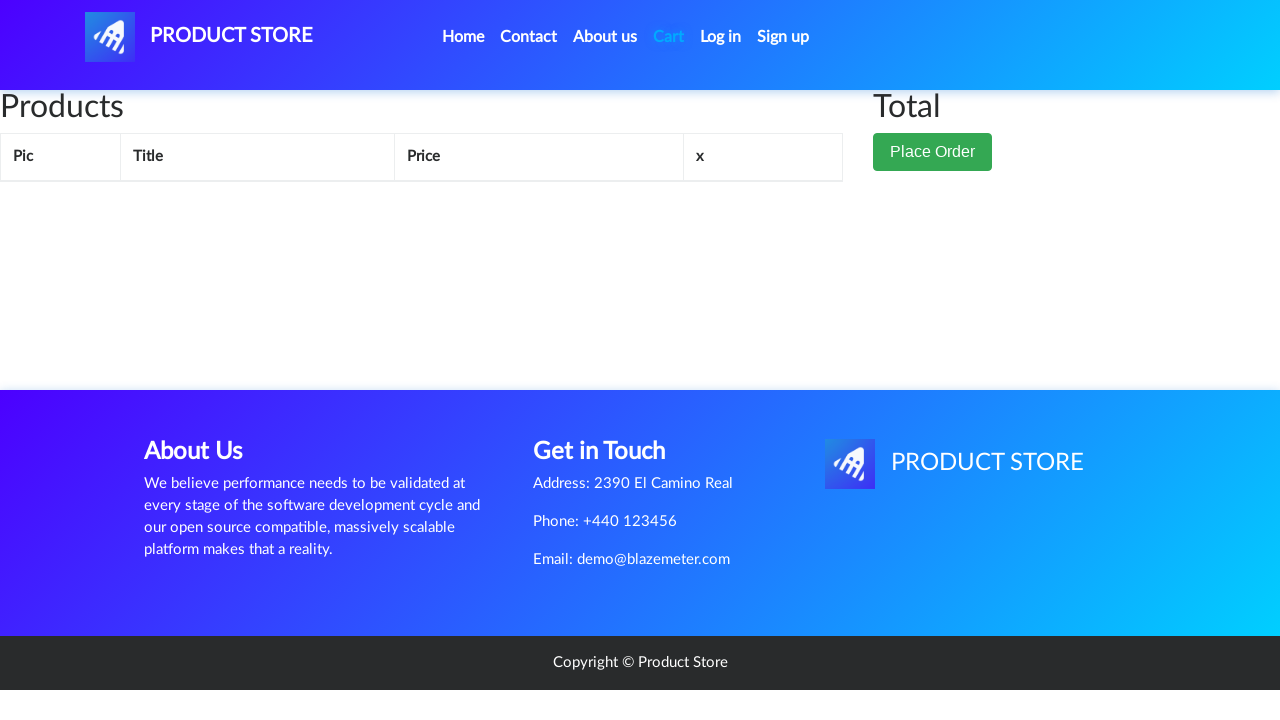

Place Order button loaded
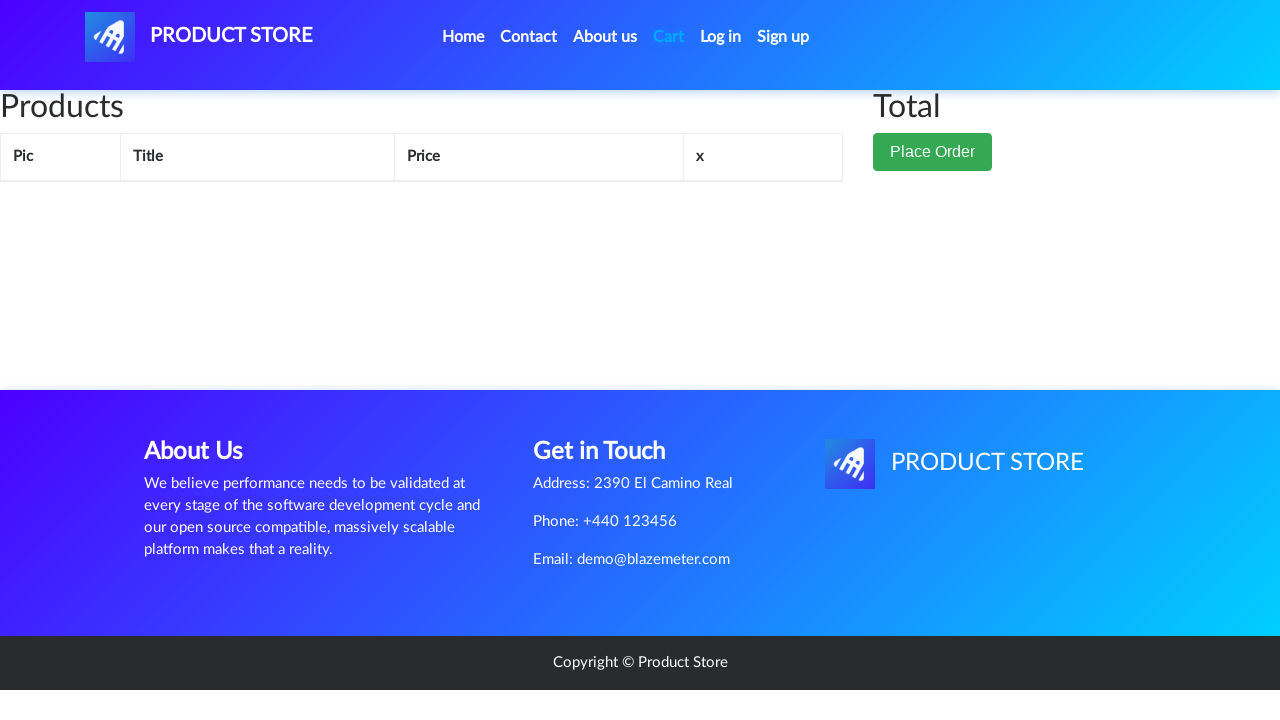

Clicked Place Order button at (933, 191) on button.btn-success
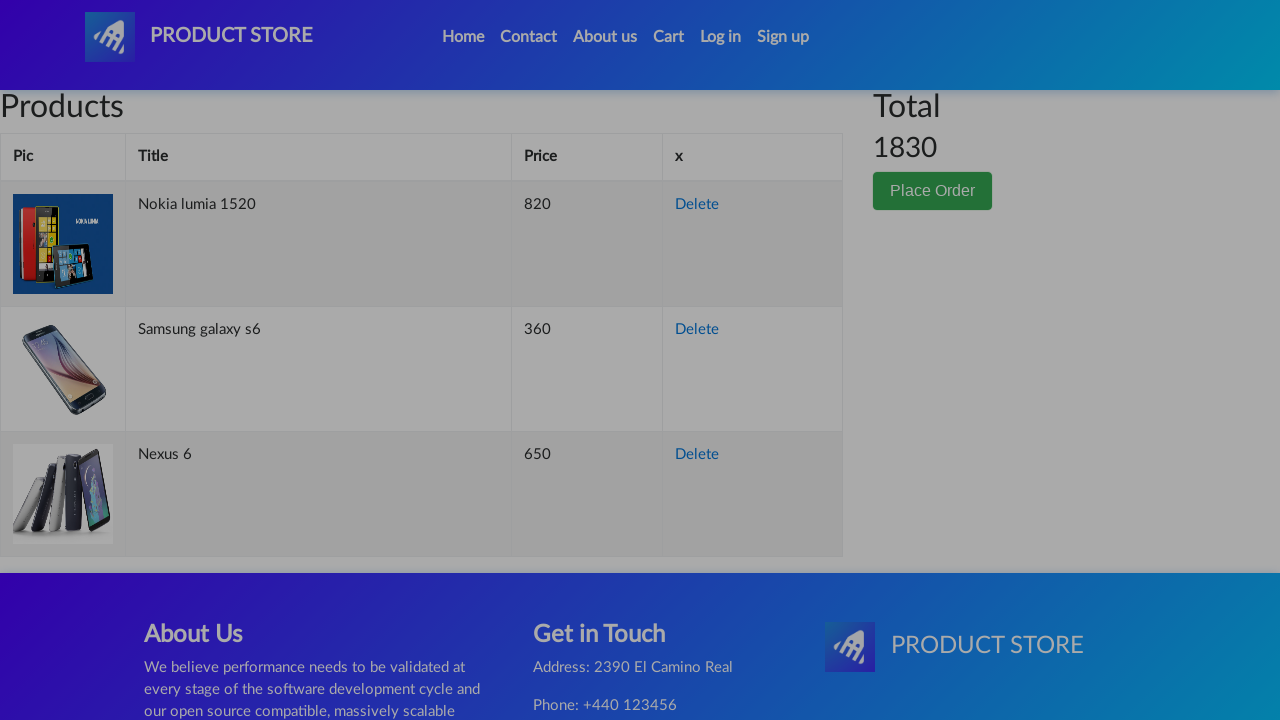

Order form loaded
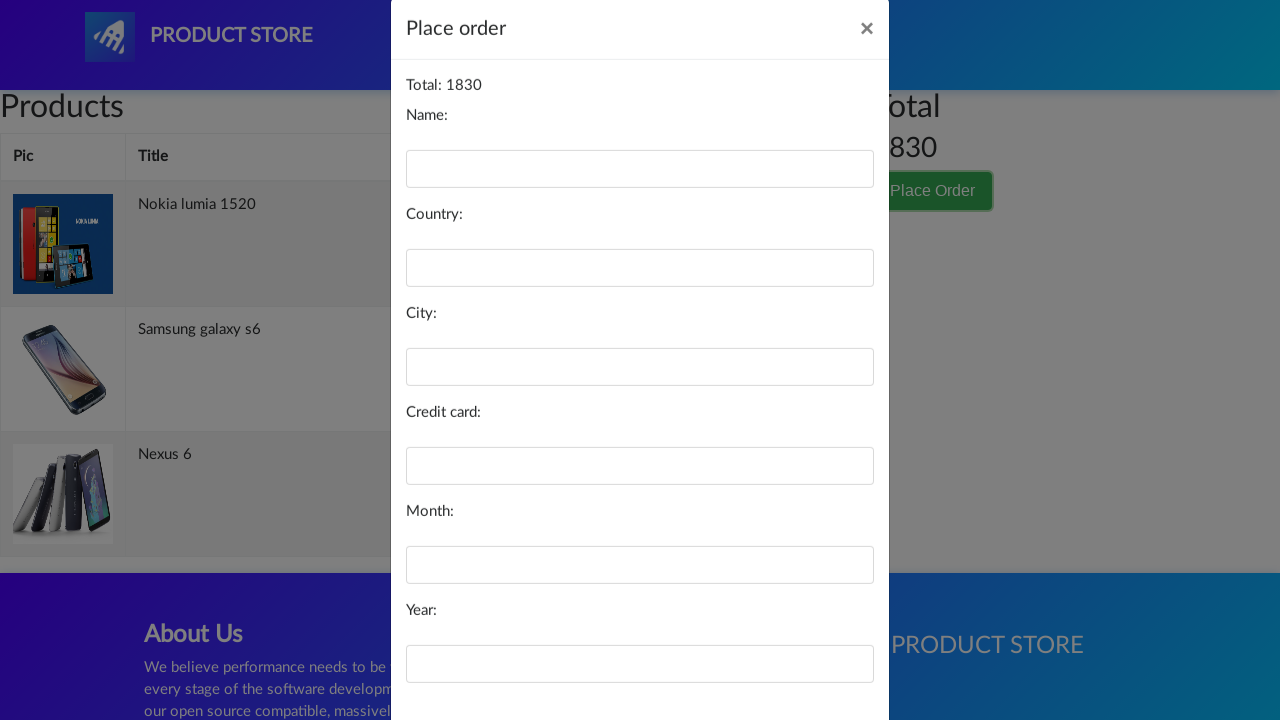

Filled name field with 'Sarah Williams' on //label[text()='Name:']/following-sibling::input
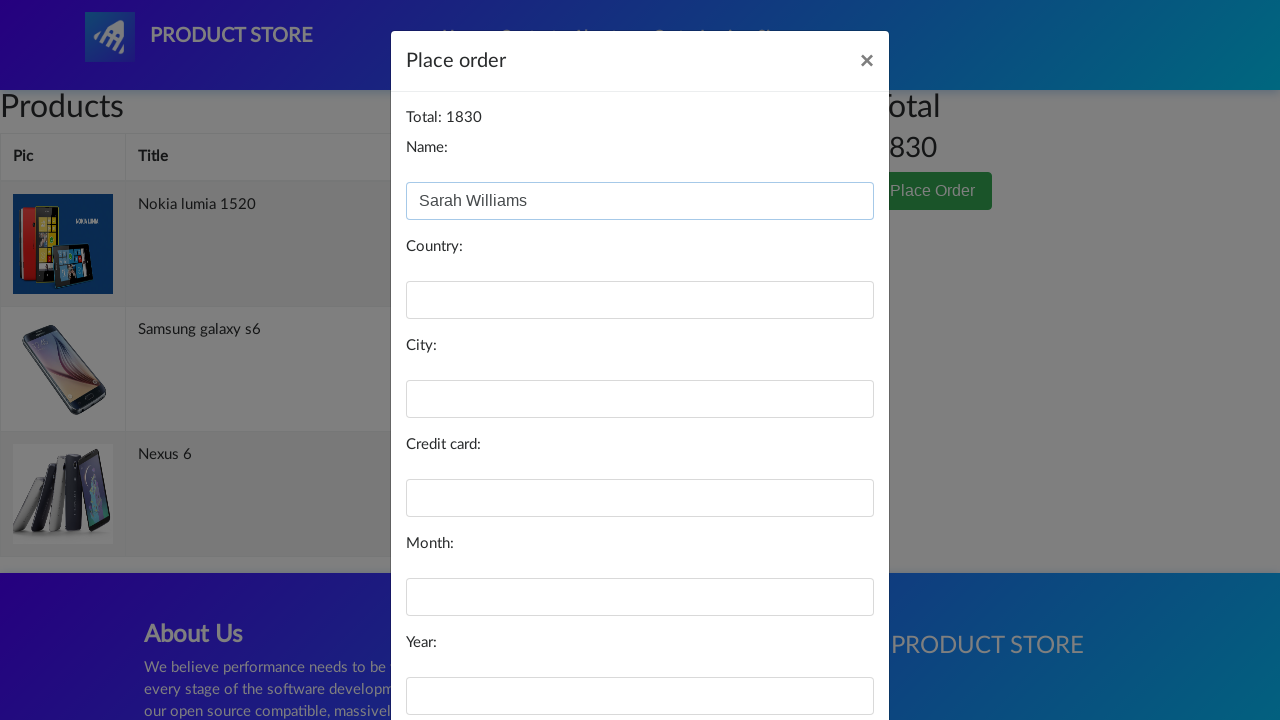

Filled country field with 'Canada' on //label[text()='Country:']/following-sibling::input
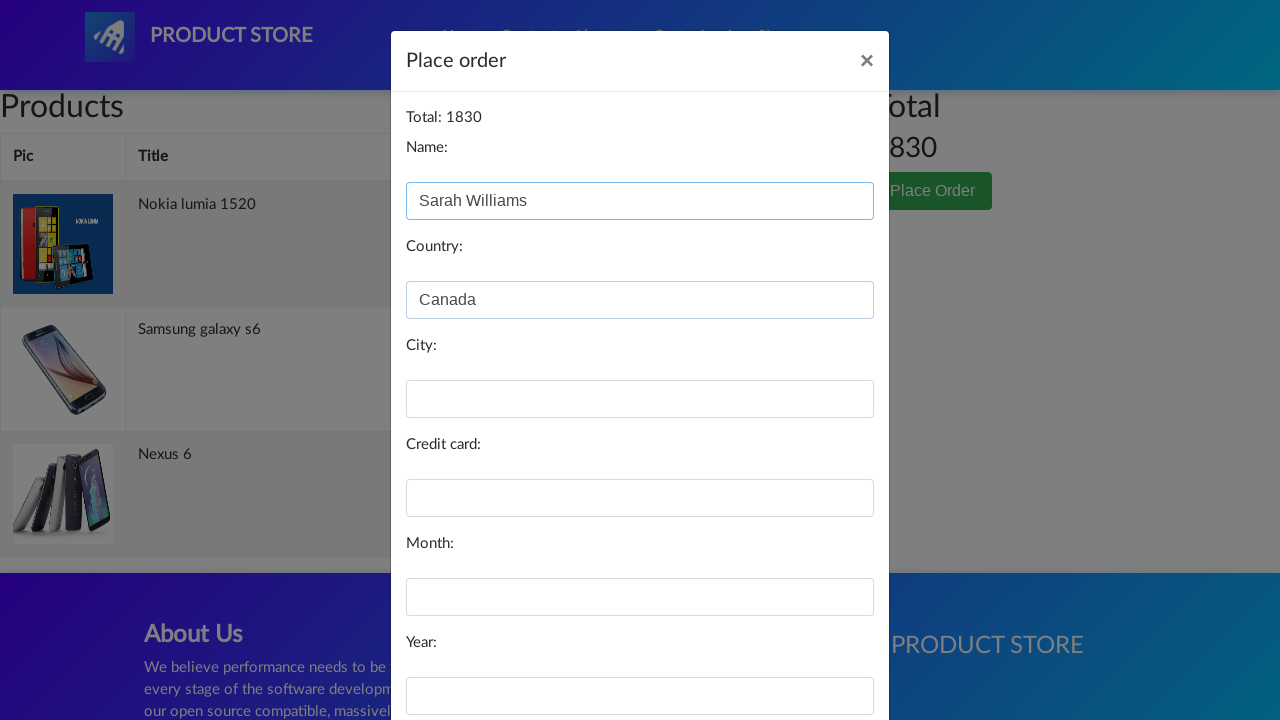

Filled city field with 'Toronto' on //label[text()='City:']/following-sibling::input
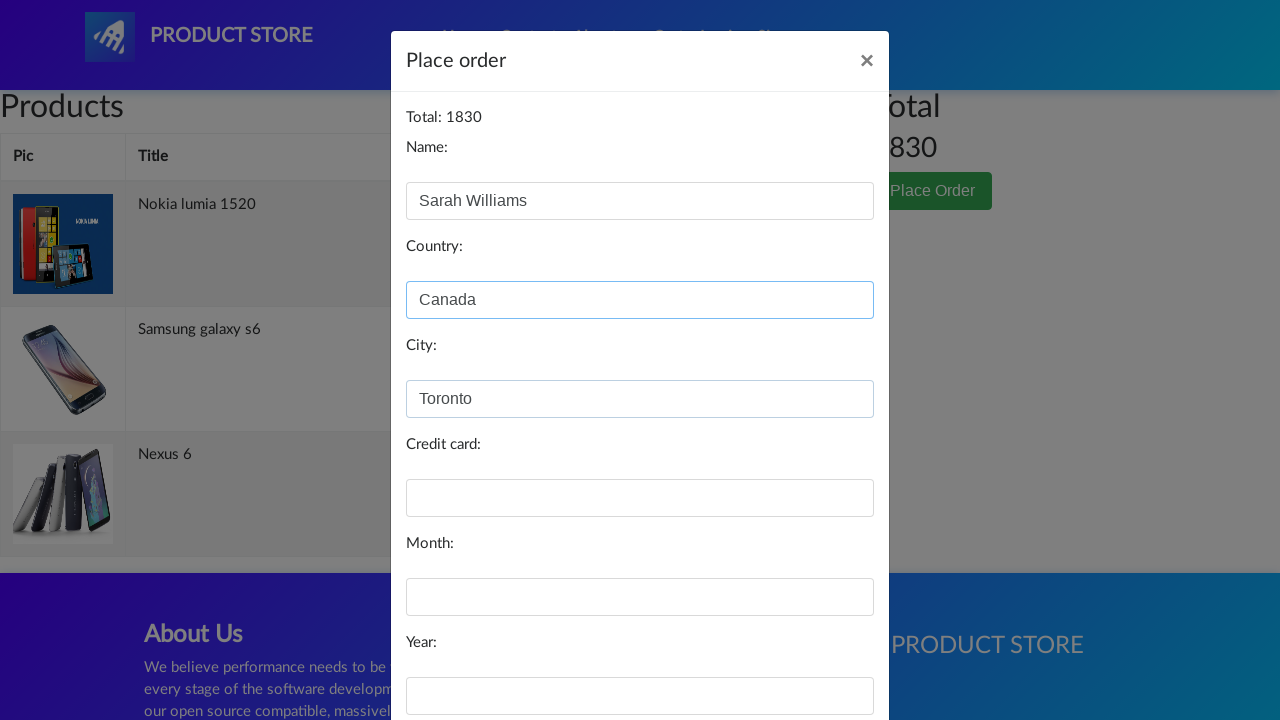

Filled credit card field with masked card number on //label[text()='Credit card:']/following-sibling::input
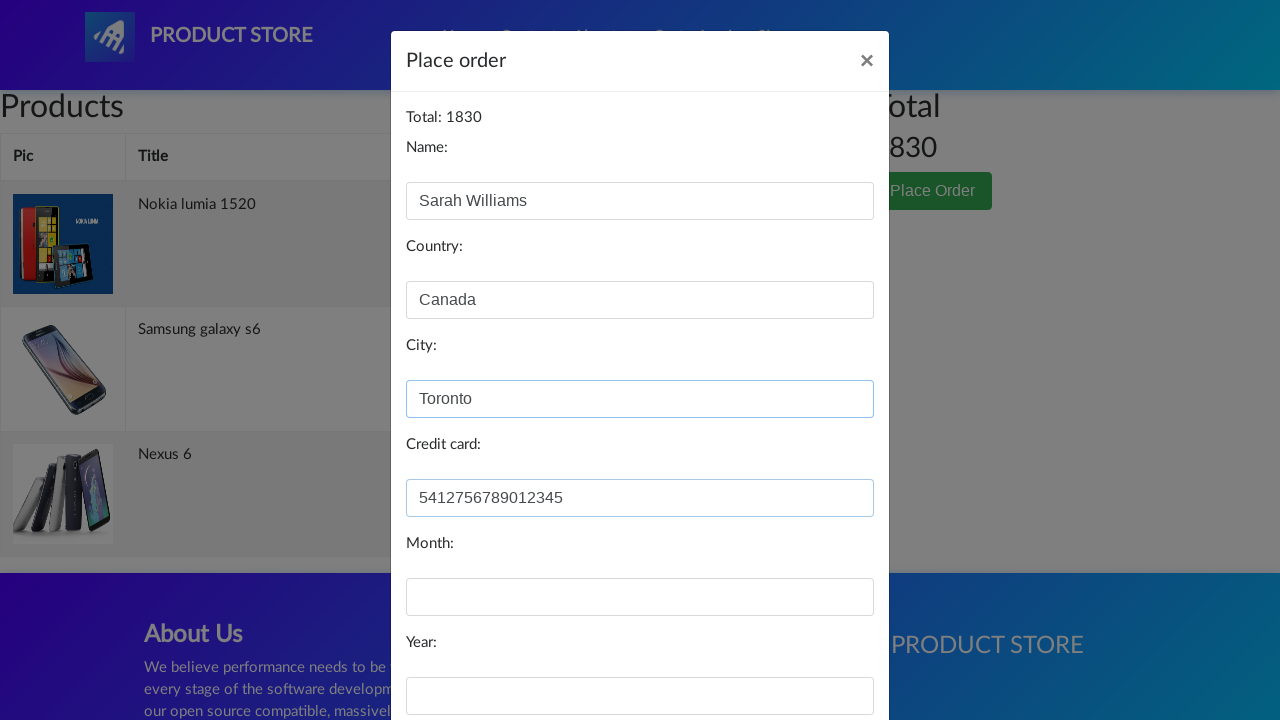

Filled month field with '11' on //label[text()='Month:']/following-sibling::input
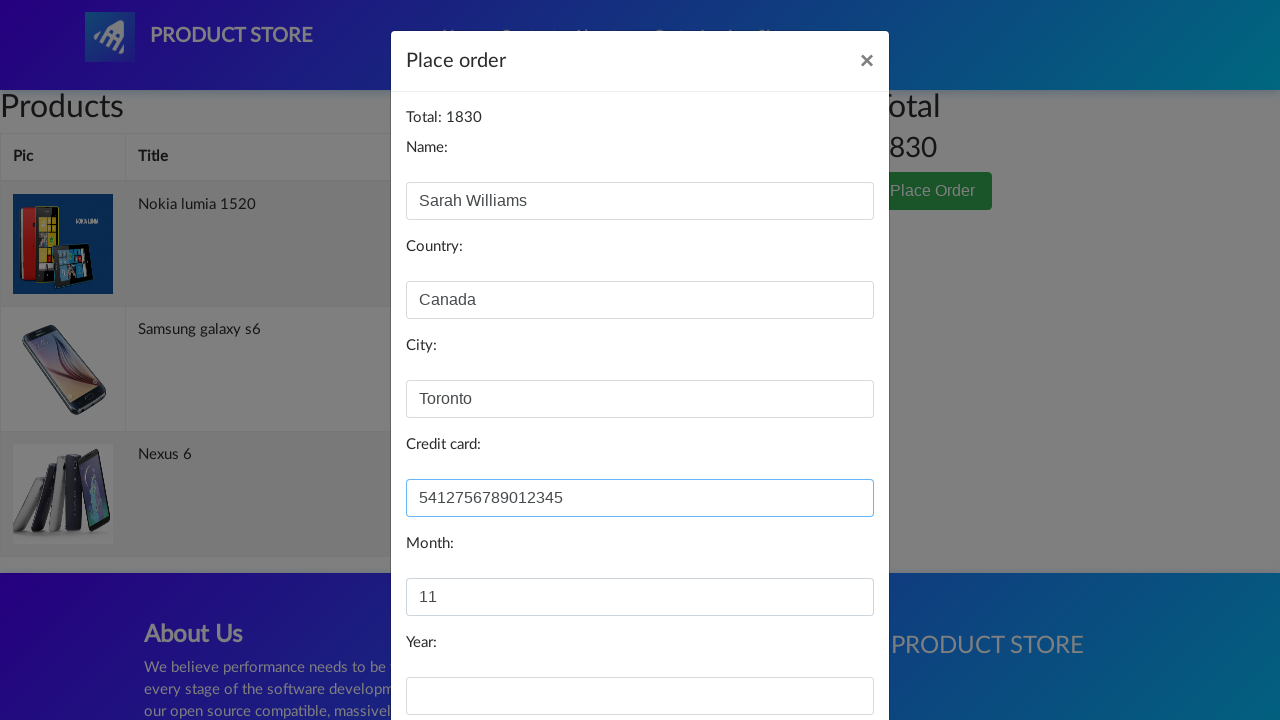

Filled year field with '2025' on //label[text()='Year:']/following-sibling::input
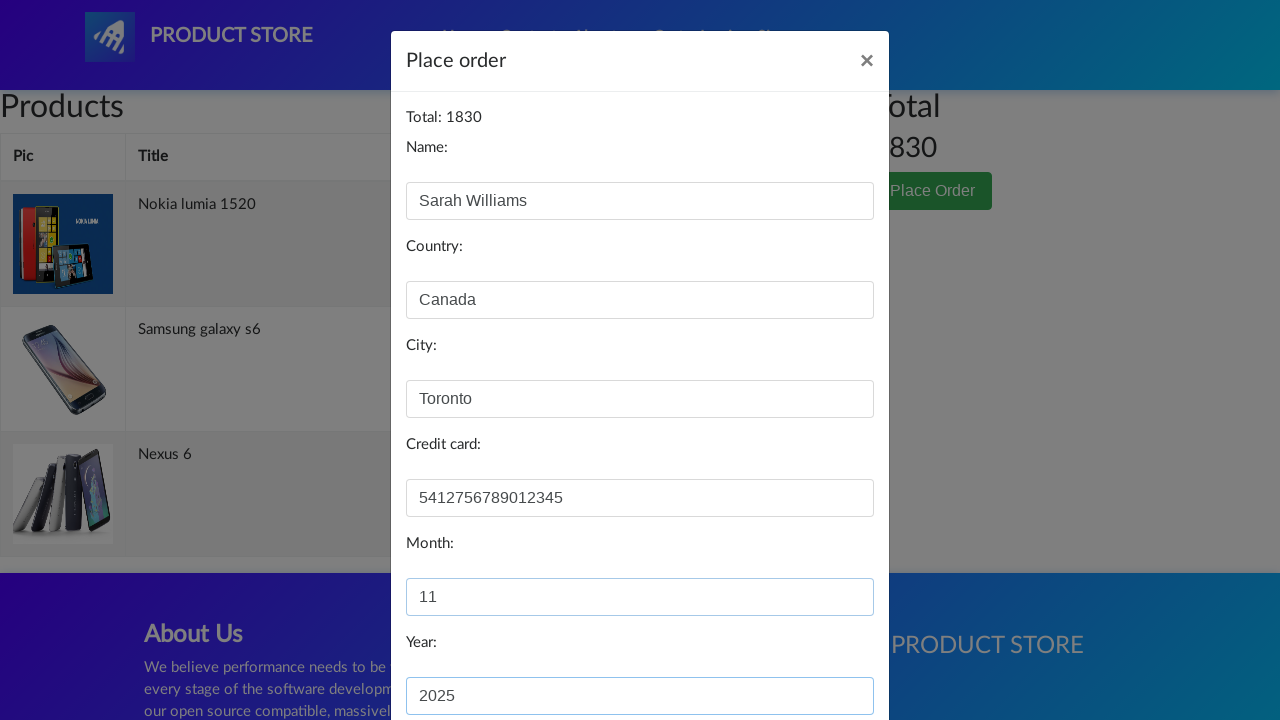

Clicked Purchase button to complete order at (823, 655) on xpath=//button[text()='Purchase']
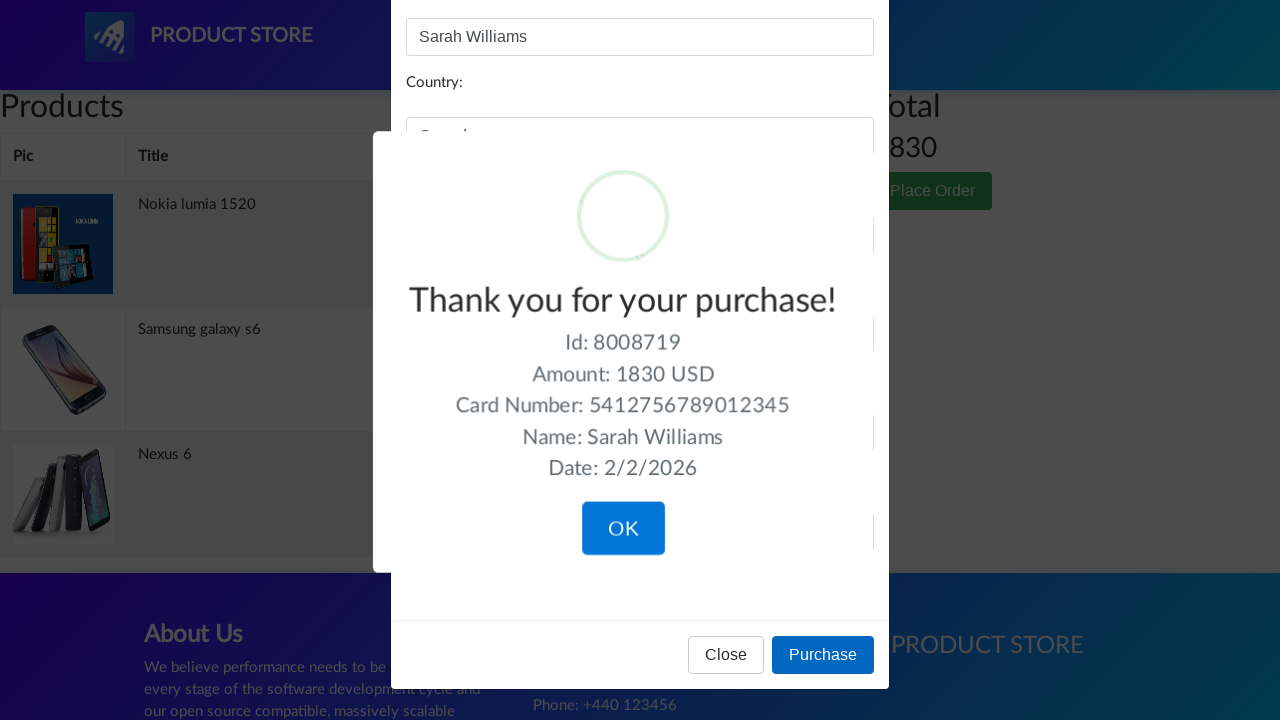

Order confirmation message displayed
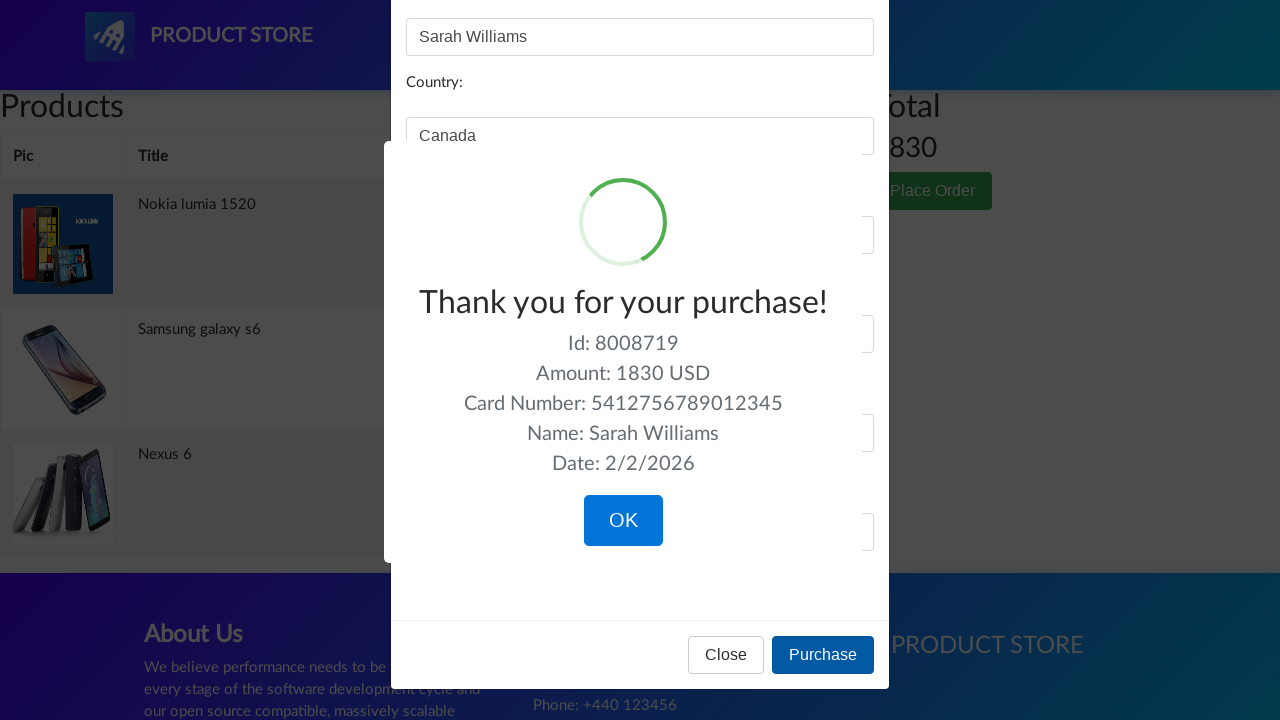

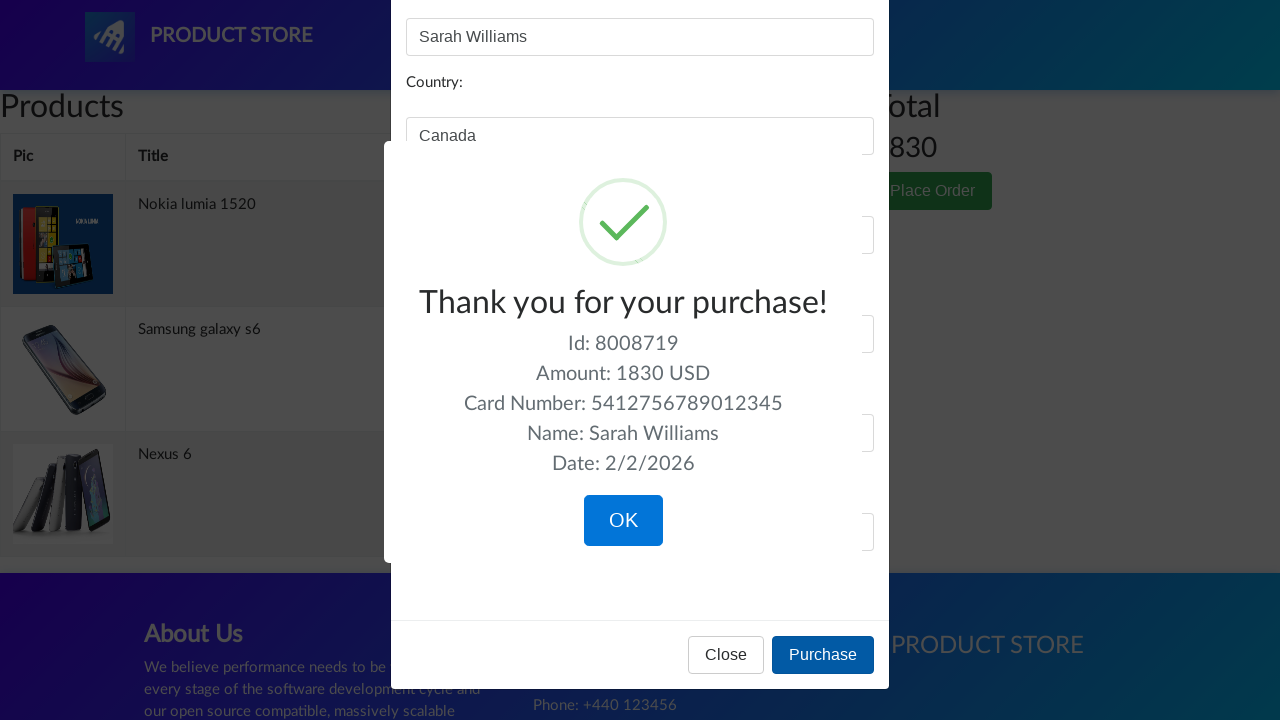